Tests e-commerce functionality by adding multiple items to cart and applying a promo code

Starting URL: https://rahulshettyacademy.com/seleniumPractise/#/

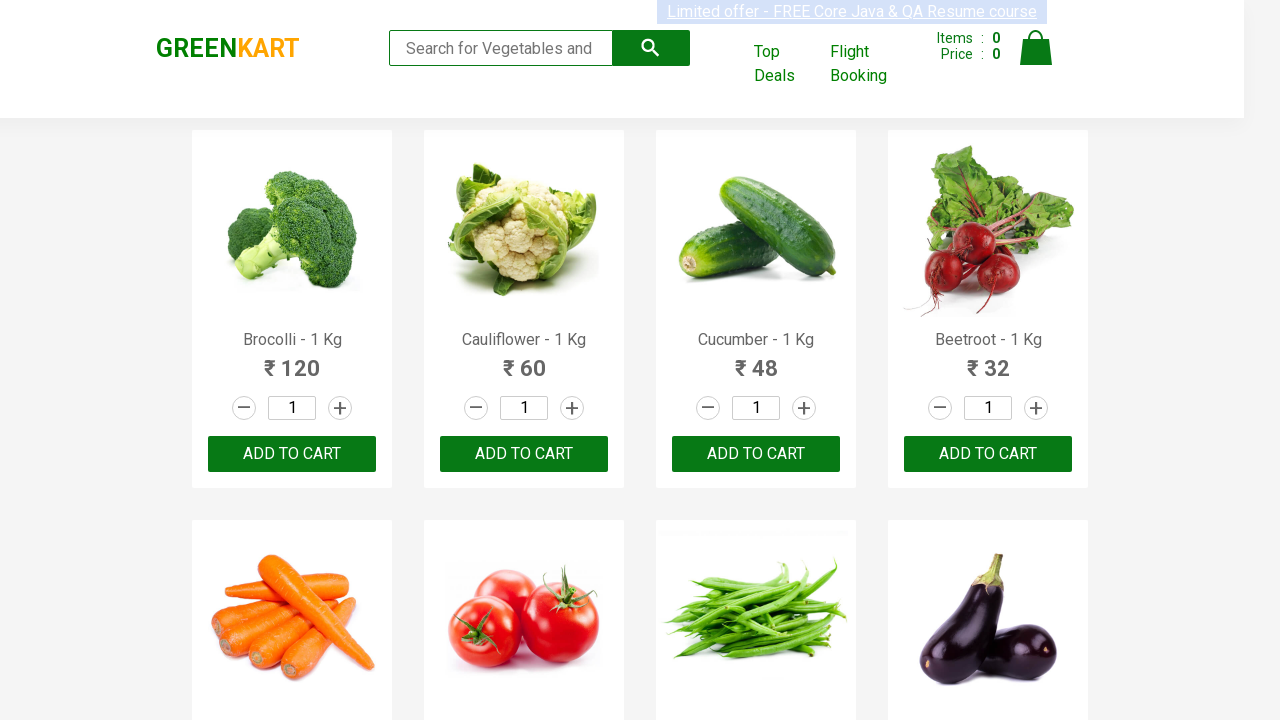

Retrieved all product elements from the page
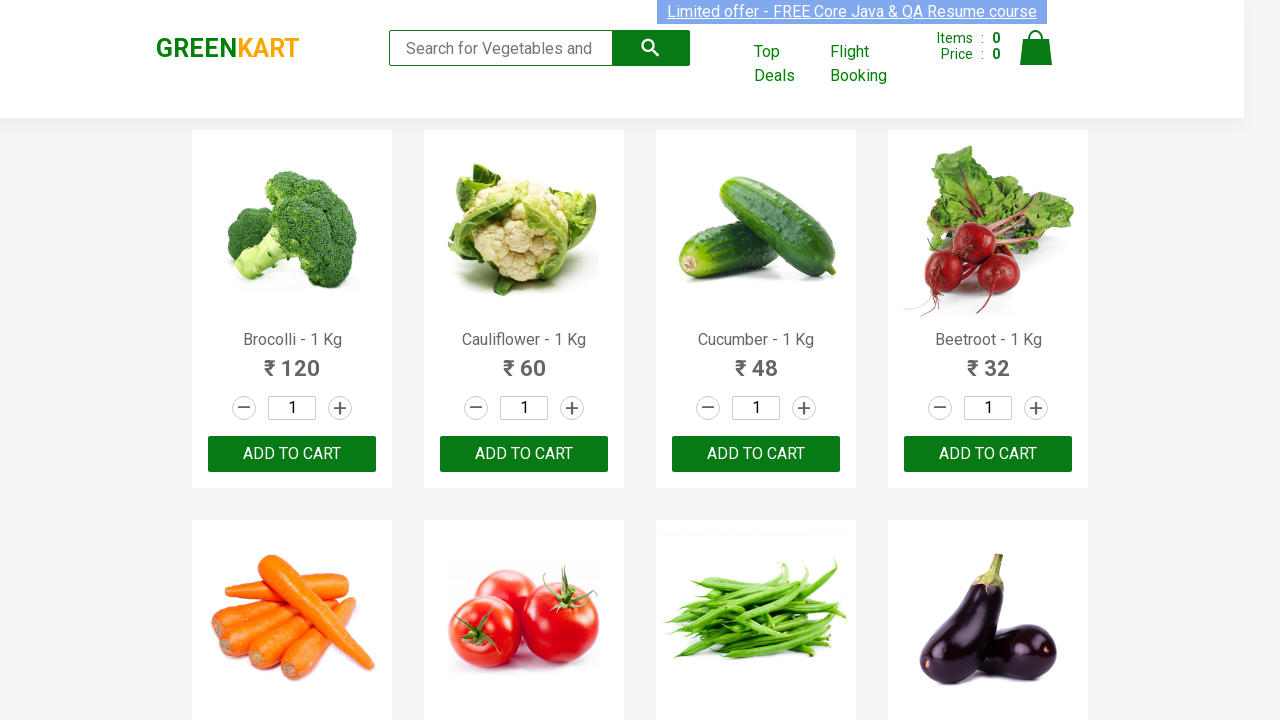

Added 'Brocolli' to cart at (292, 454) on xpath=//div[@class = 'product-action']/button >> nth=0
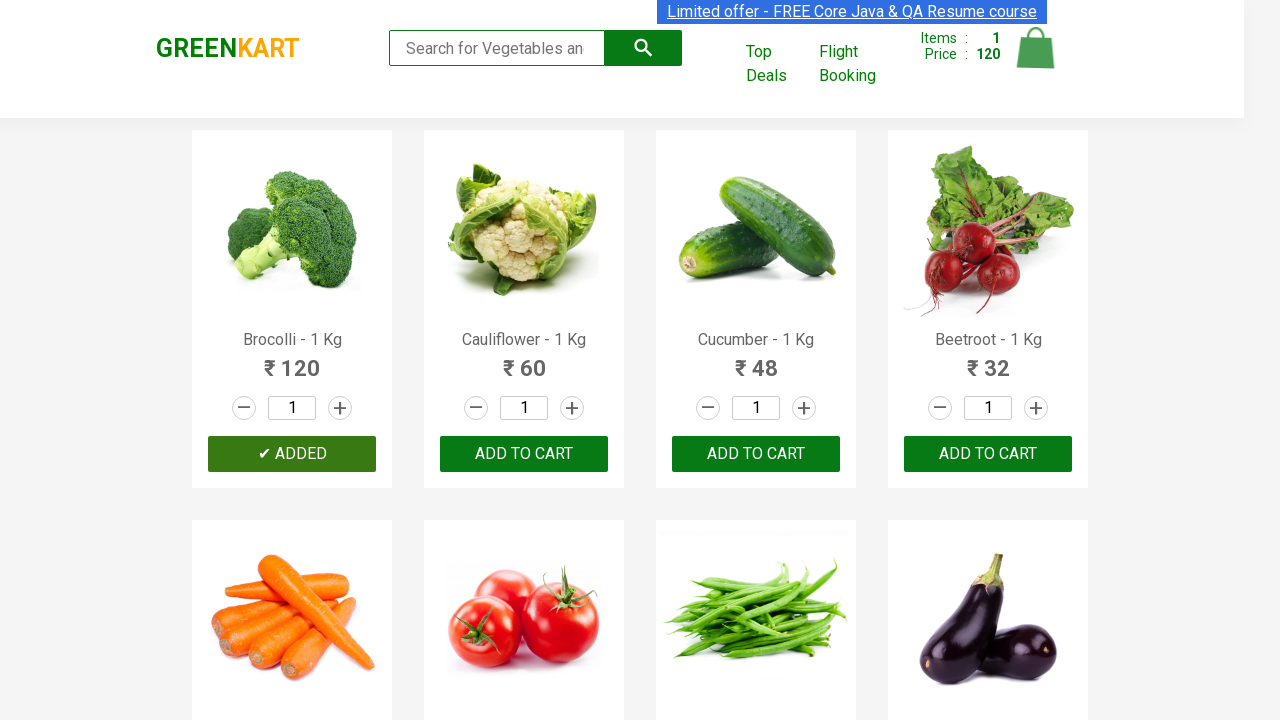

Added 'Cucumber' to cart at (756, 454) on xpath=//div[@class = 'product-action']/button >> nth=2
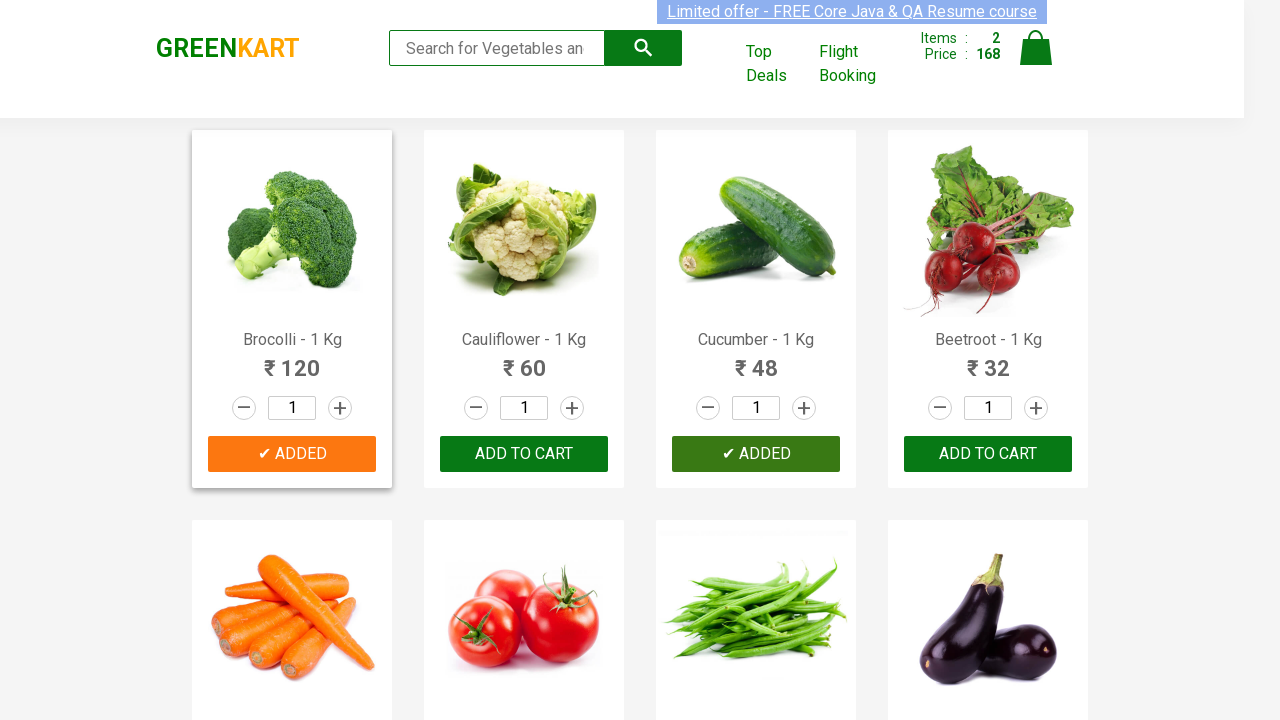

Added 'Beetroot' to cart at (988, 454) on xpath=//div[@class = 'product-action']/button >> nth=3
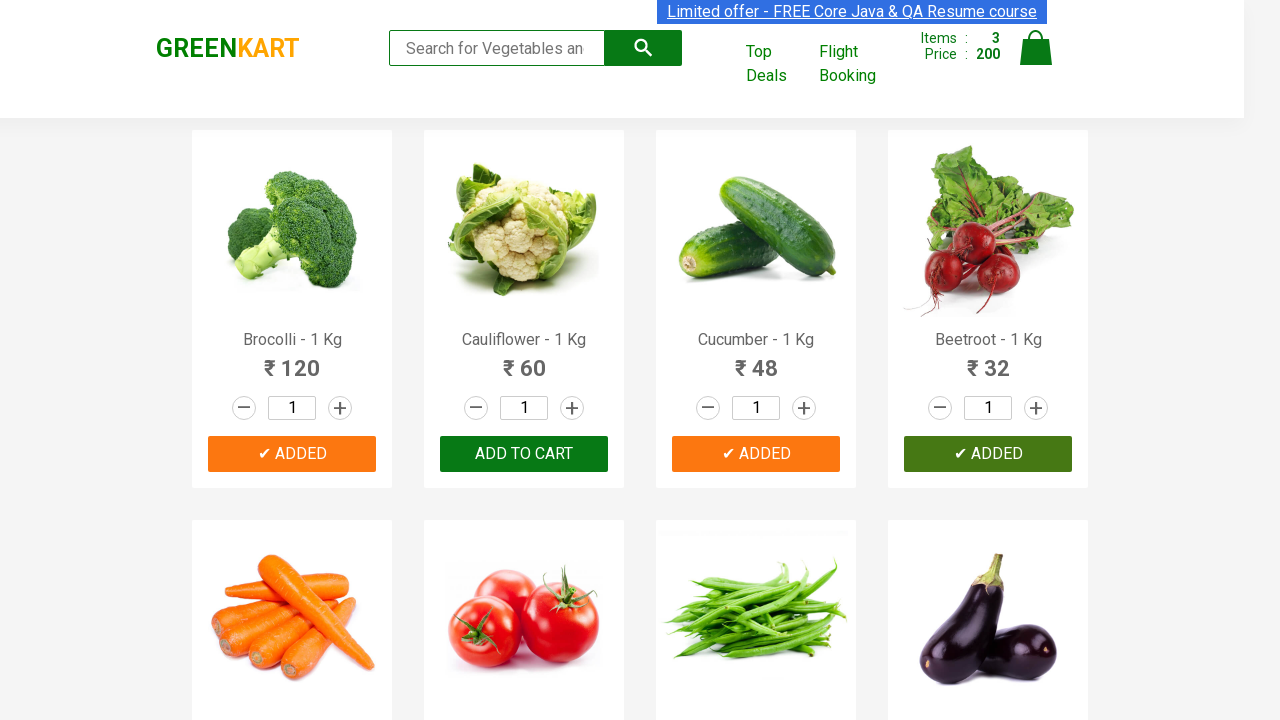

Clicked cart icon to view cart at (1036, 48) on xpath=//img[@alt = 'Cart']
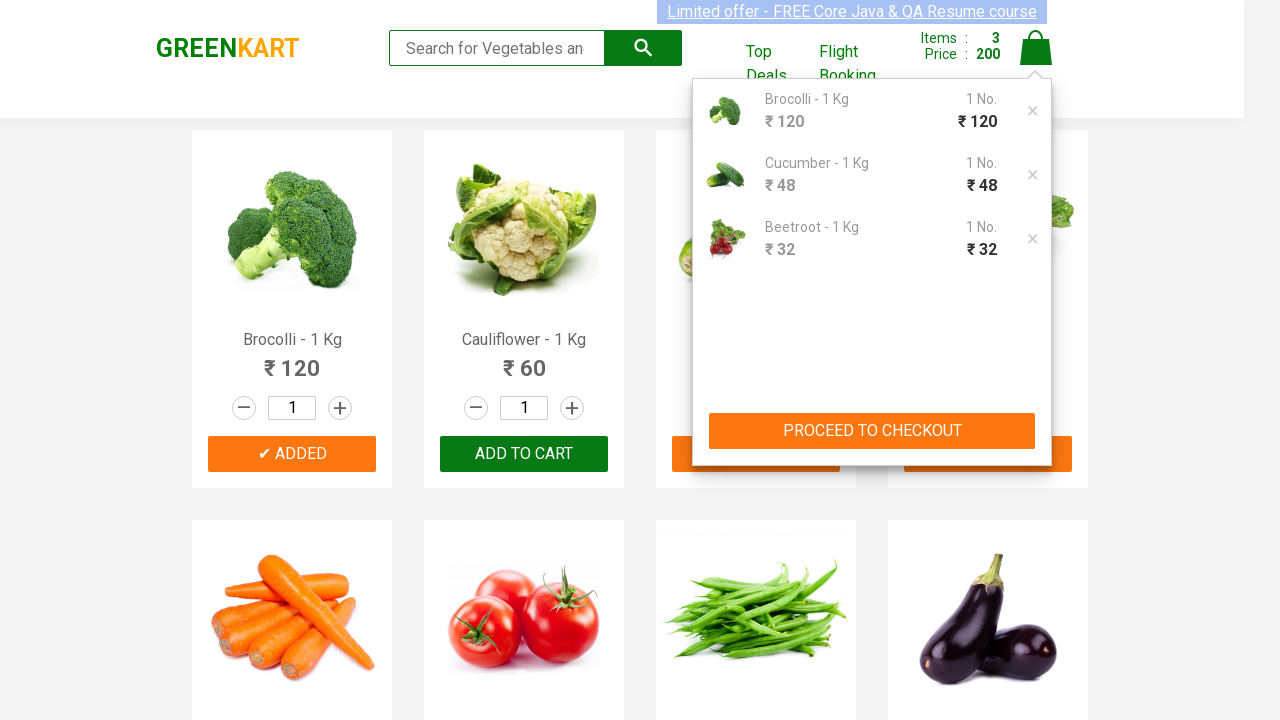

Clicked Proceed to Checkout button at (872, 431) on xpath=//div[@class = 'cart-preview active']//div[@class = 'action-block']//butto
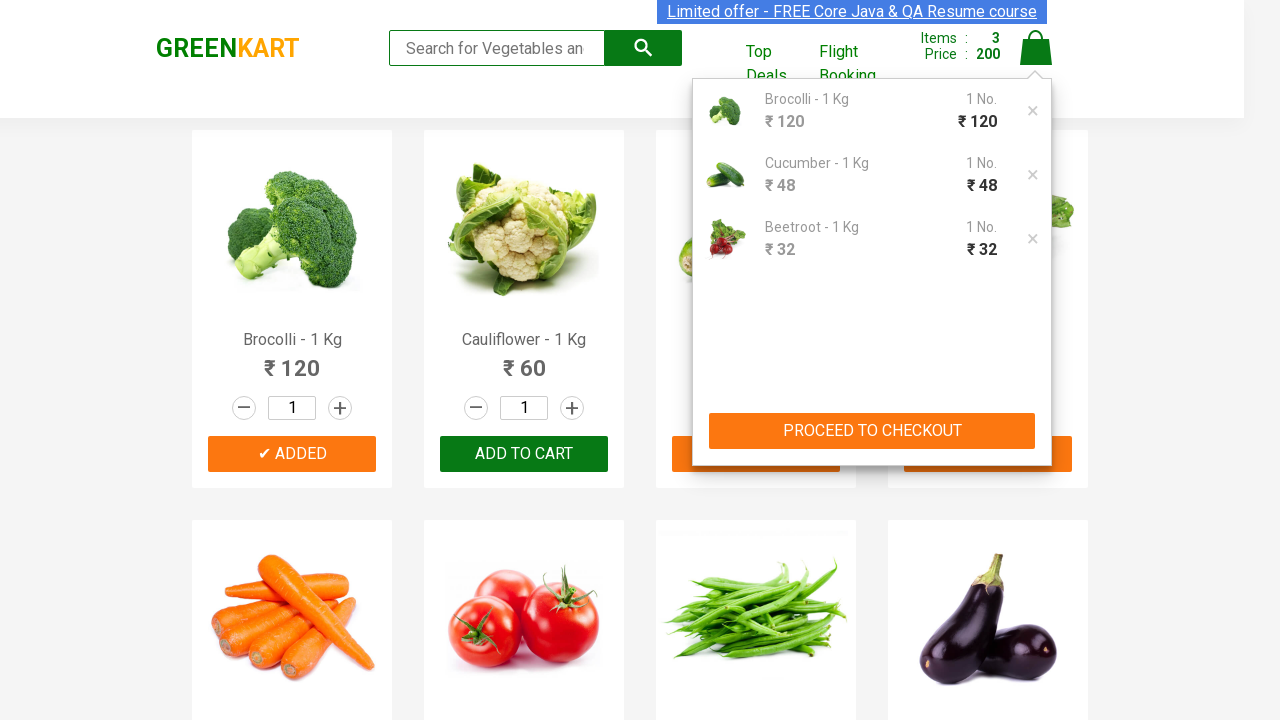

Promo code input field became visible
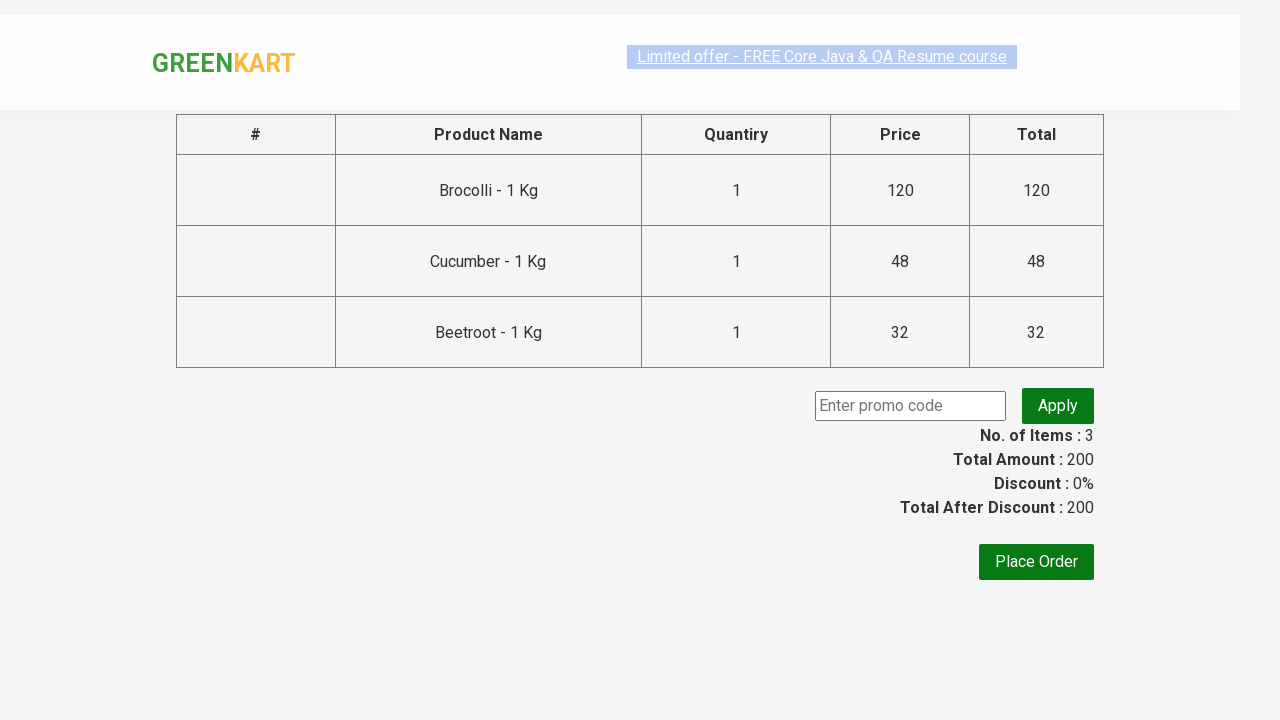

Entered promo code 'rahulshettyacademy' on //input[@class = 'promoCode']
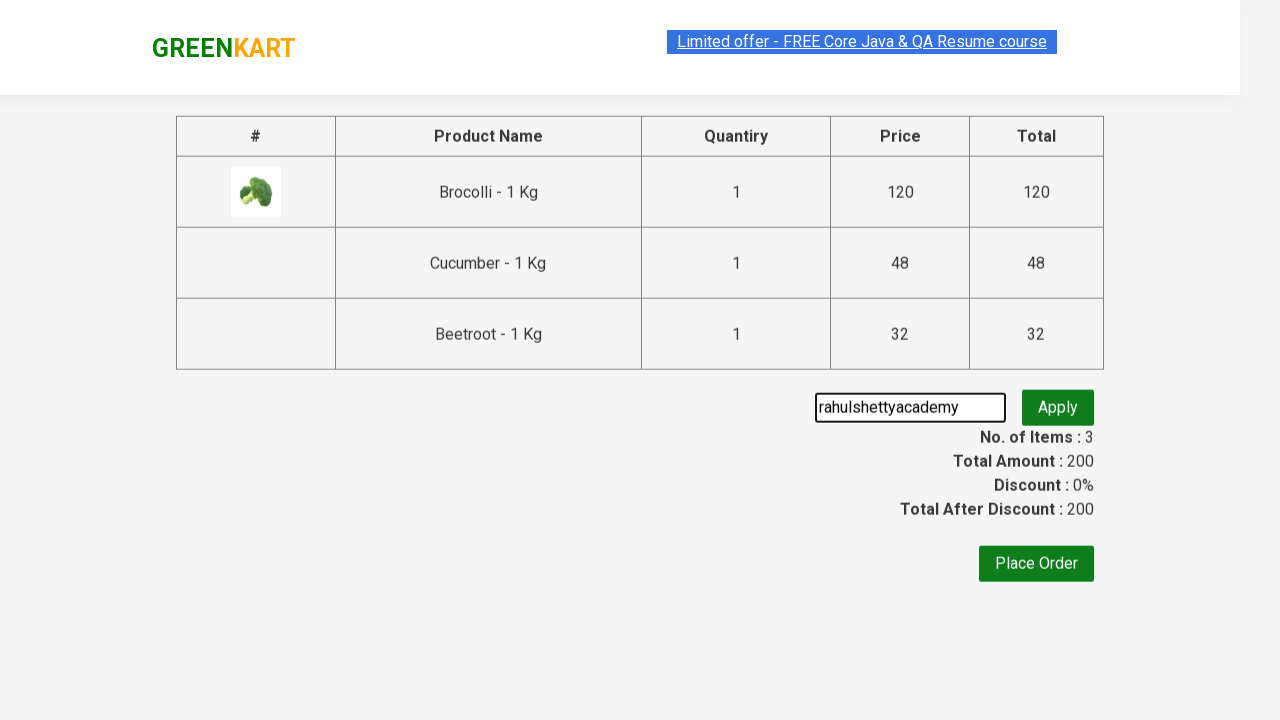

Clicked Apply button to apply promo code at (1058, 406) on xpath=//button[@class = 'promoBtn']
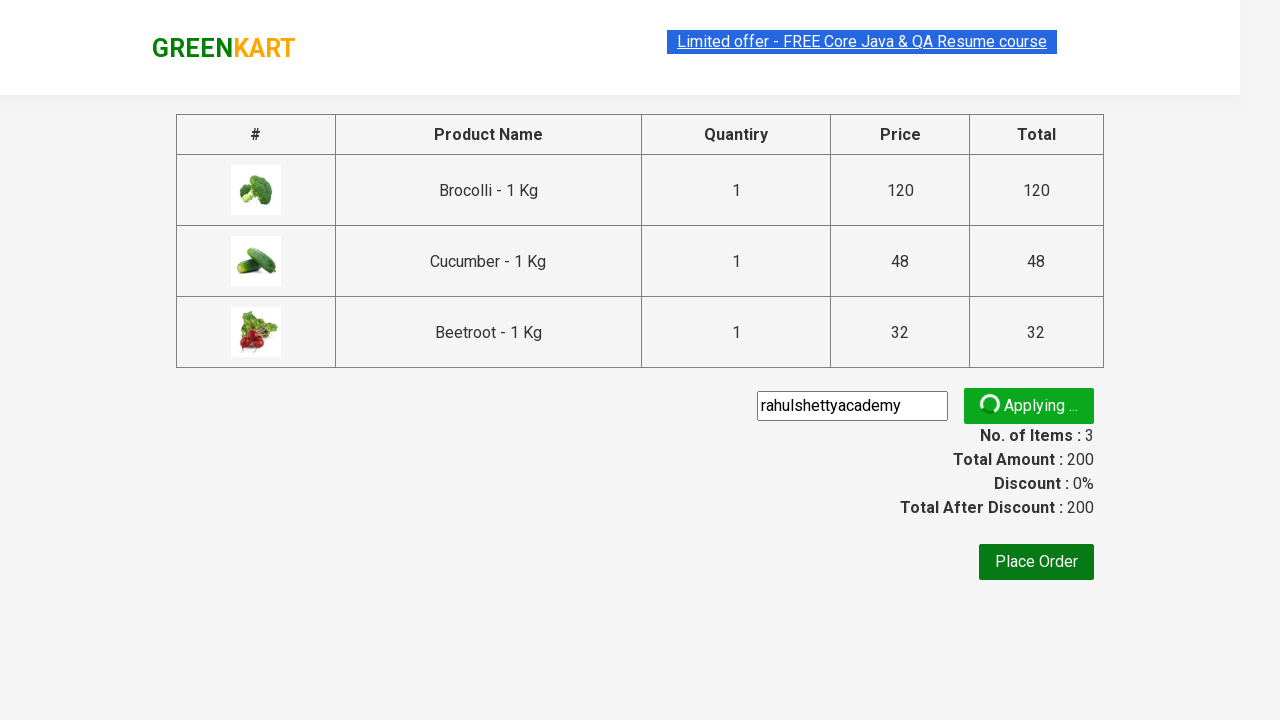

Promo code application confirmation message appeared
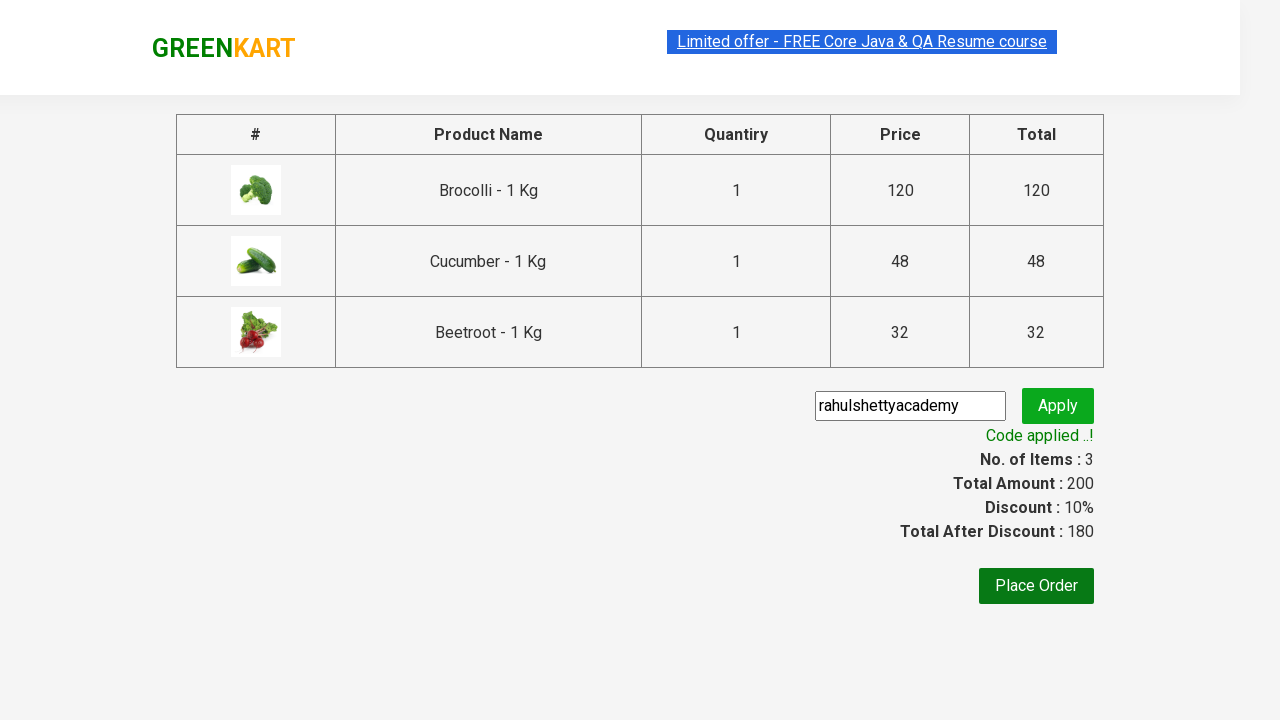

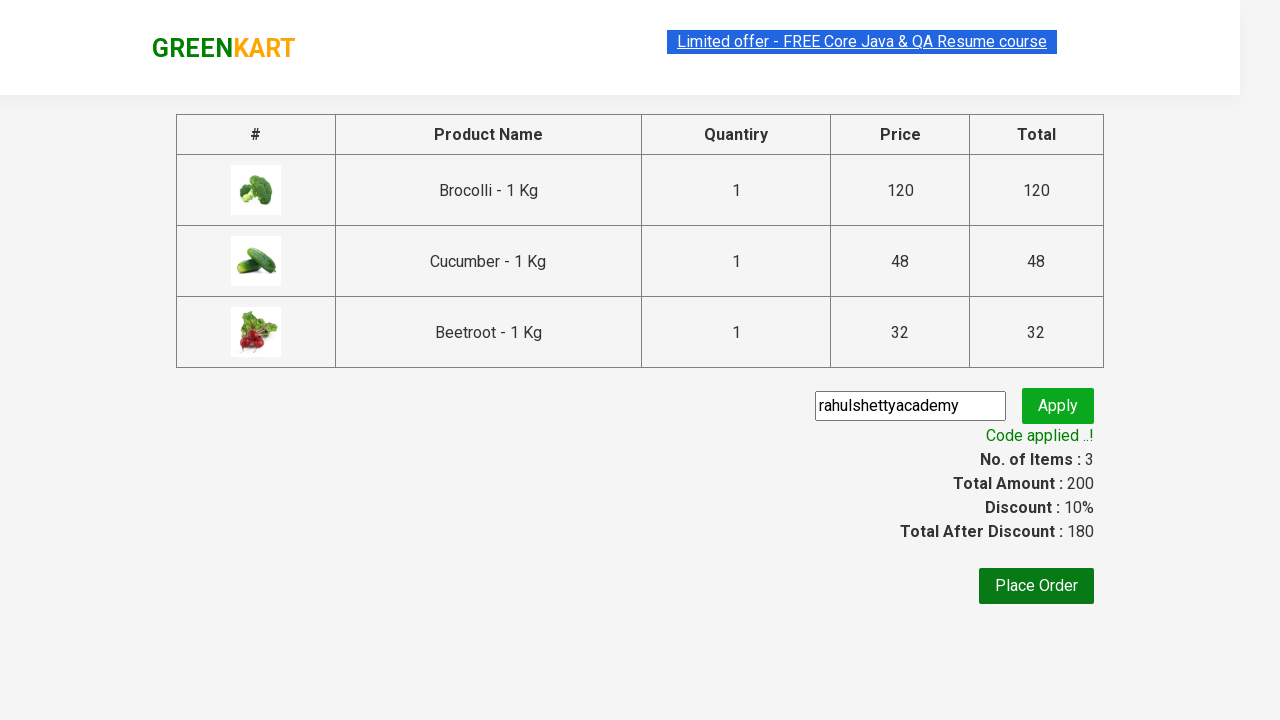